Tests customer login flow by selecting a user from dropdown and logging in

Starting URL: https://www.globalsqa.com/angularJs-protractor/BankingProject/#/login

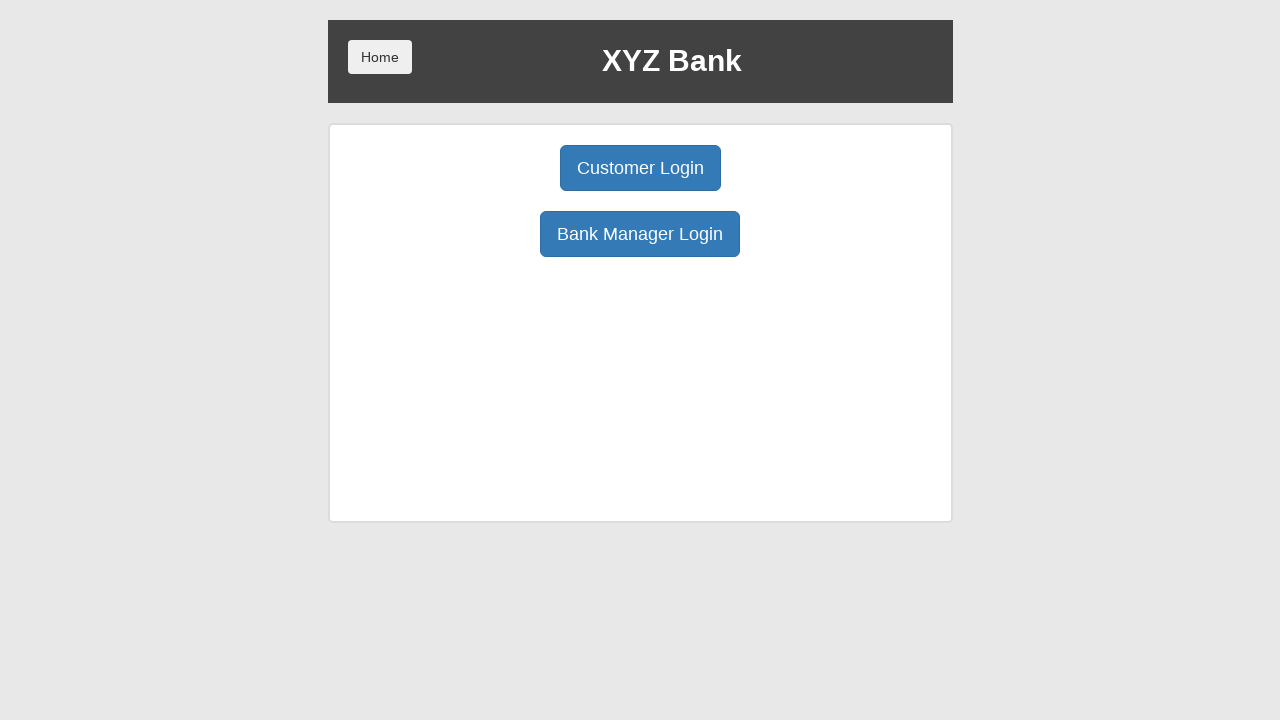

Clicked Customer Login button at (640, 168) on button.btn.btn-primary.btn-lg[ng-click="customer()"]
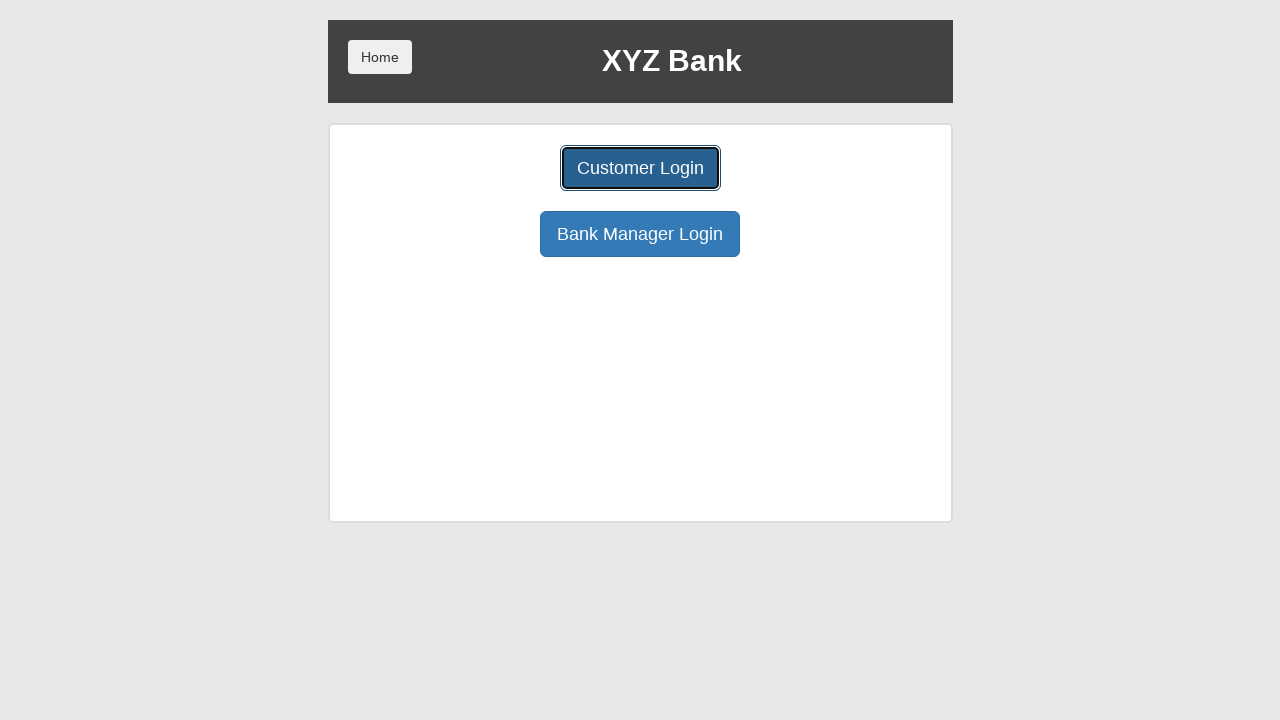

Clicked user select dropdown to open options at (640, 187) on #userSelect
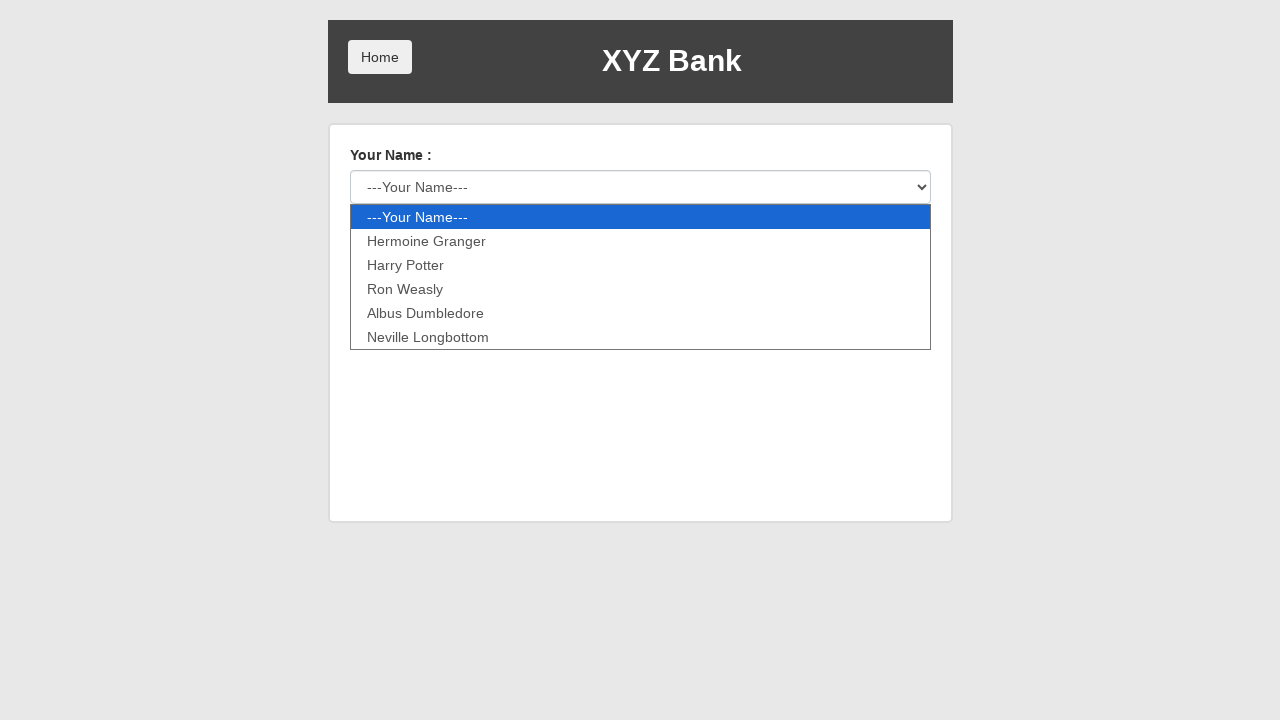

Selected Neville Longbottom from user dropdown on #userSelect
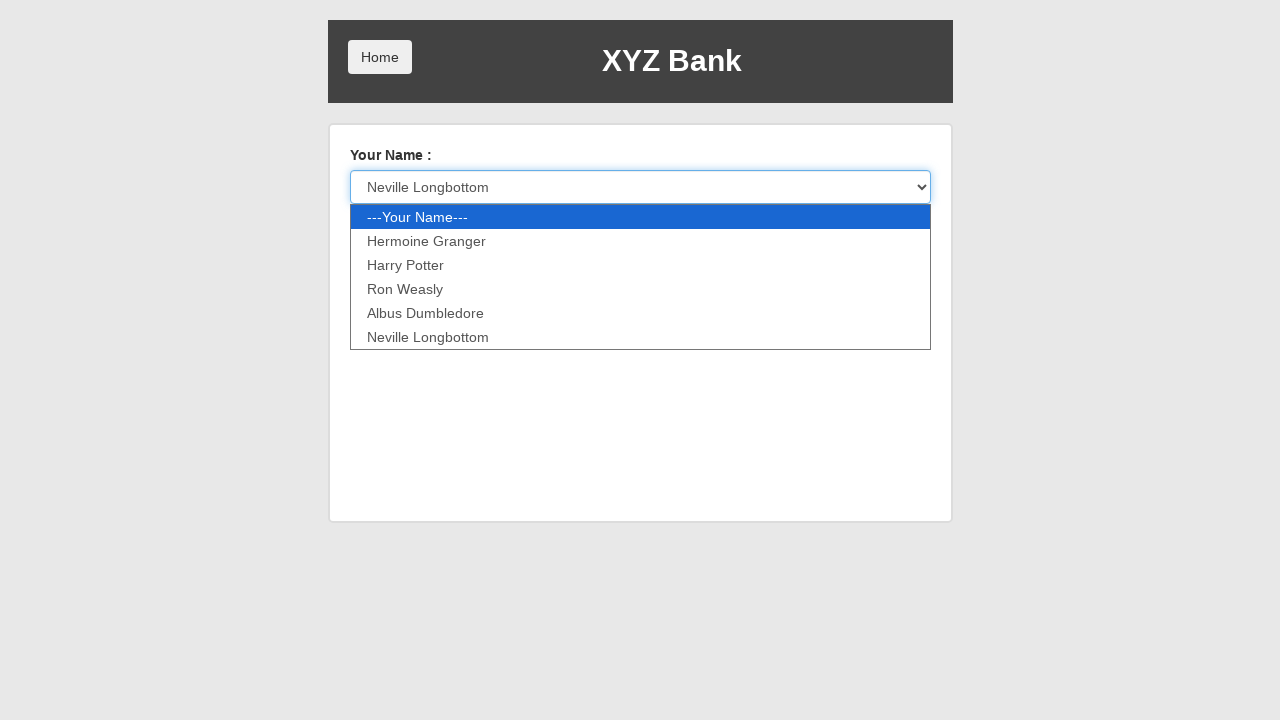

Clicked Login button to submit credentials at (380, 236) on button.btn.btn-default[type="submit"][ng-show="custId != ''"]
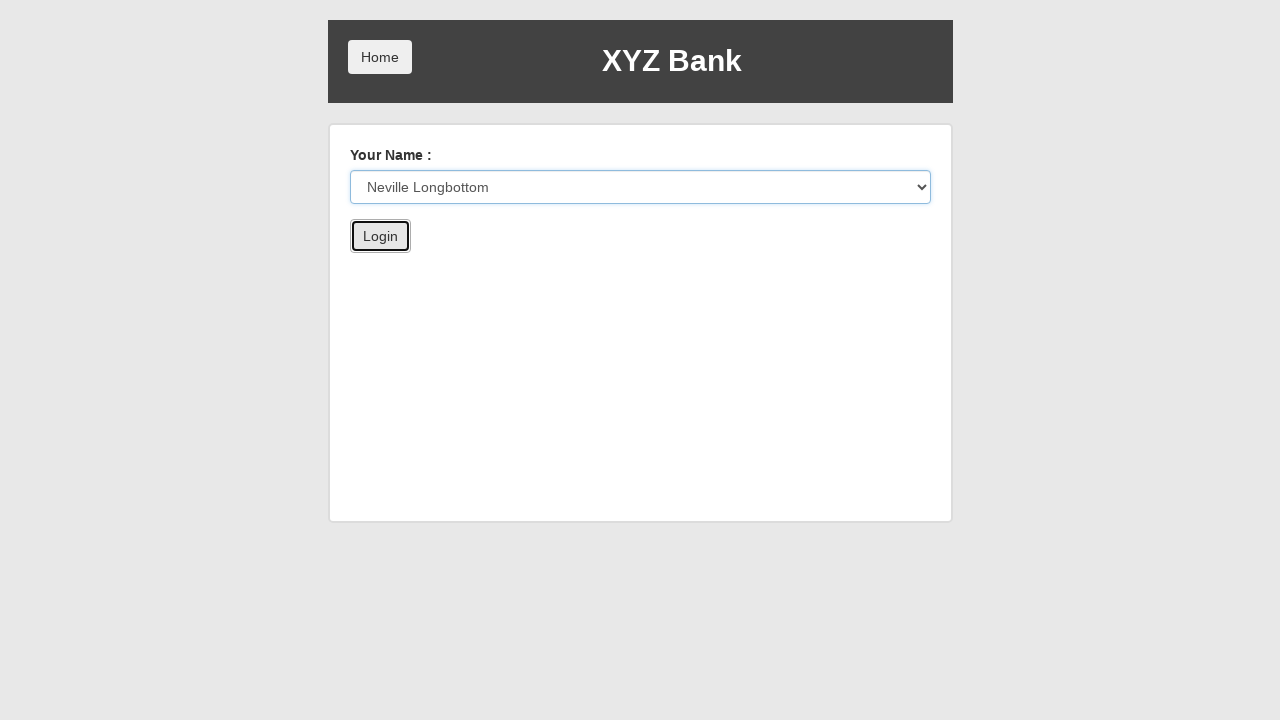

Welcome message appeared confirming successful login for Neville Longbottom
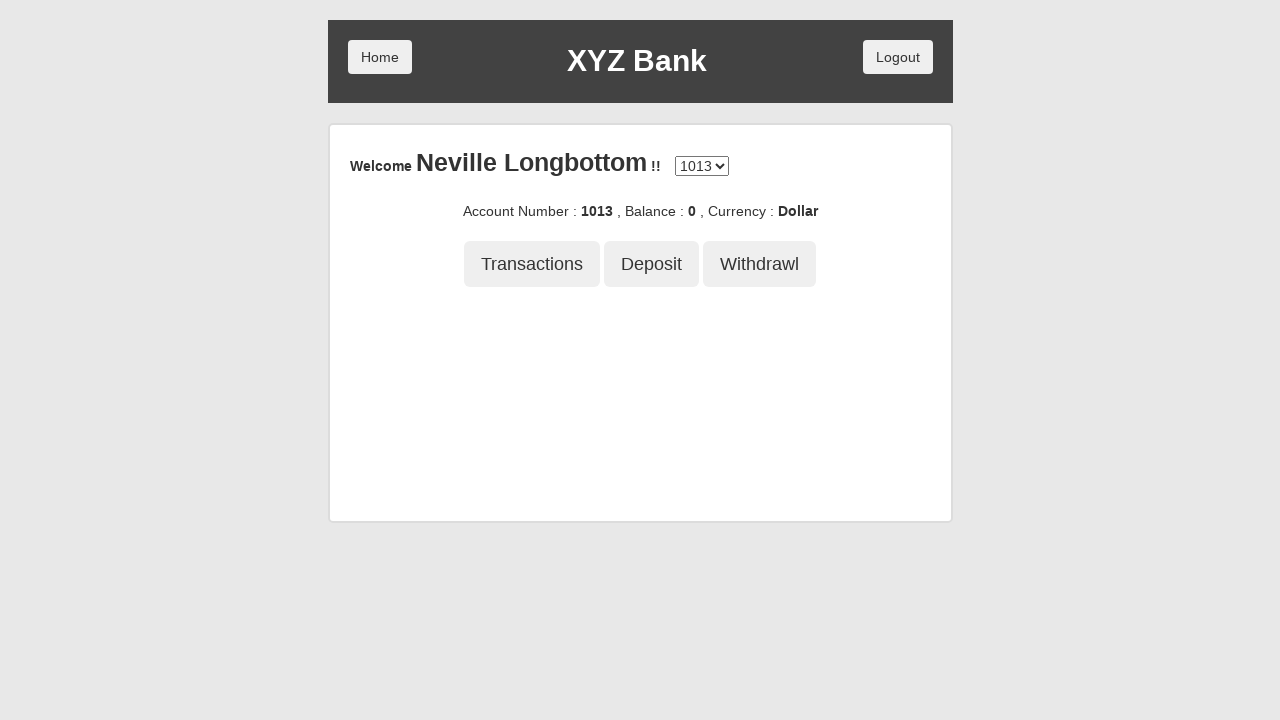

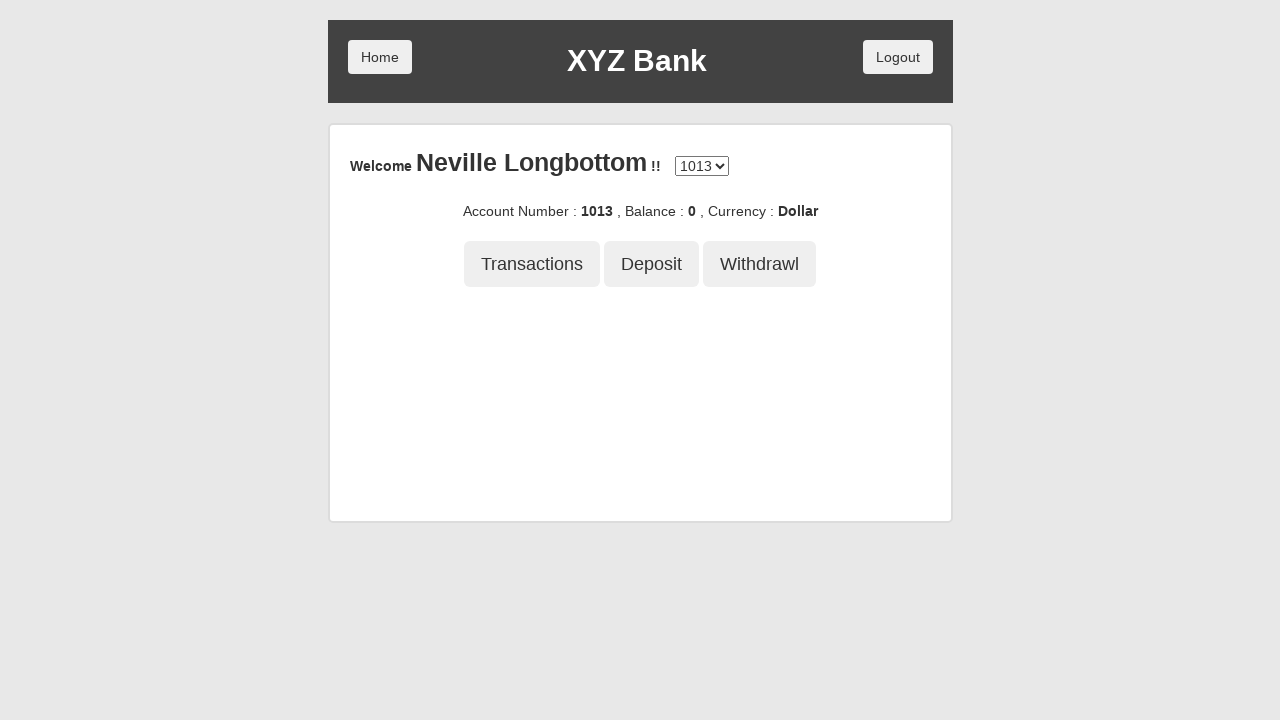